Navigates to Musafir travel website and verifies the page loads by checking the current URL and page title

Starting URL: https://in.musafir.com/

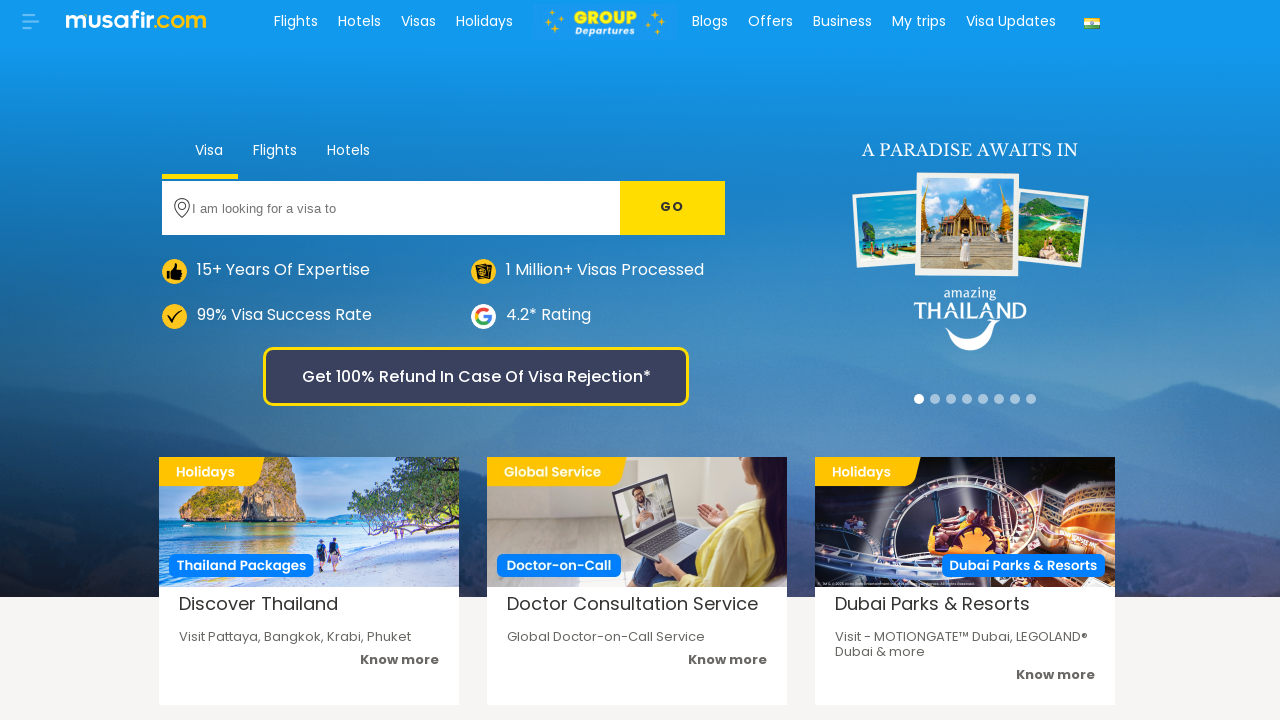

Waited for page to fully load (domcontentloaded)
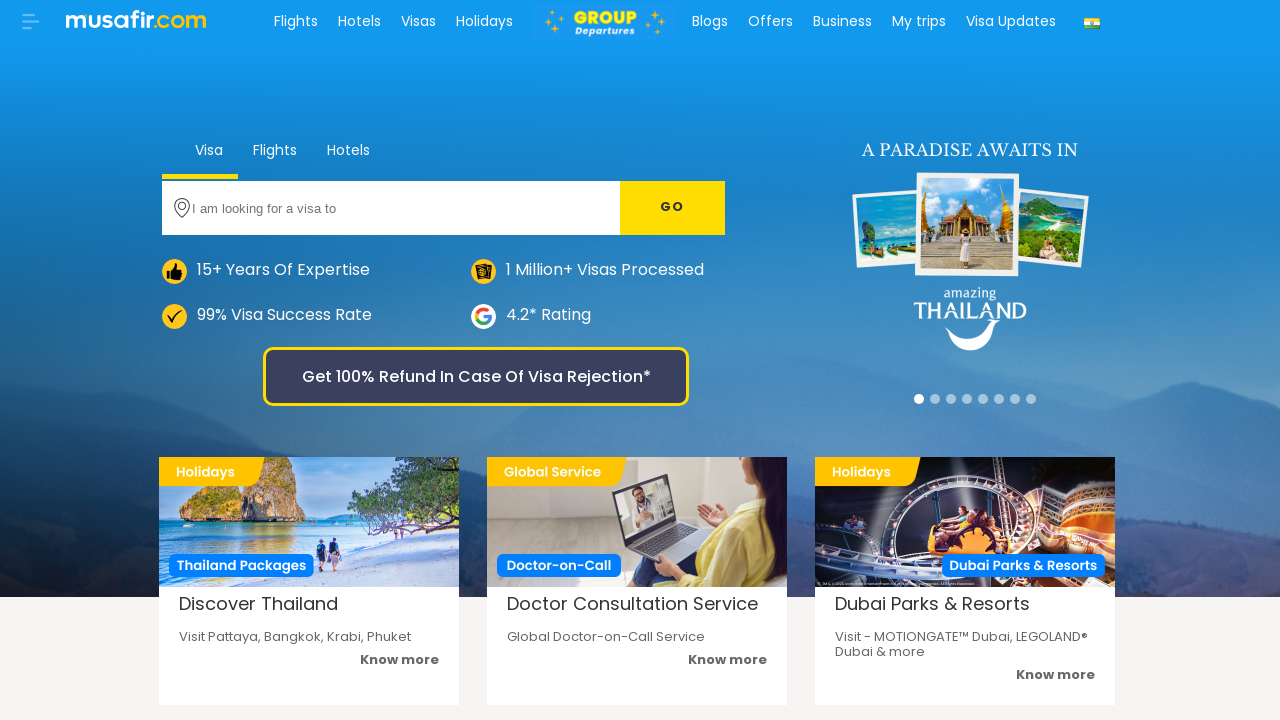

Retrieved current URL: https://in.musafir.com/
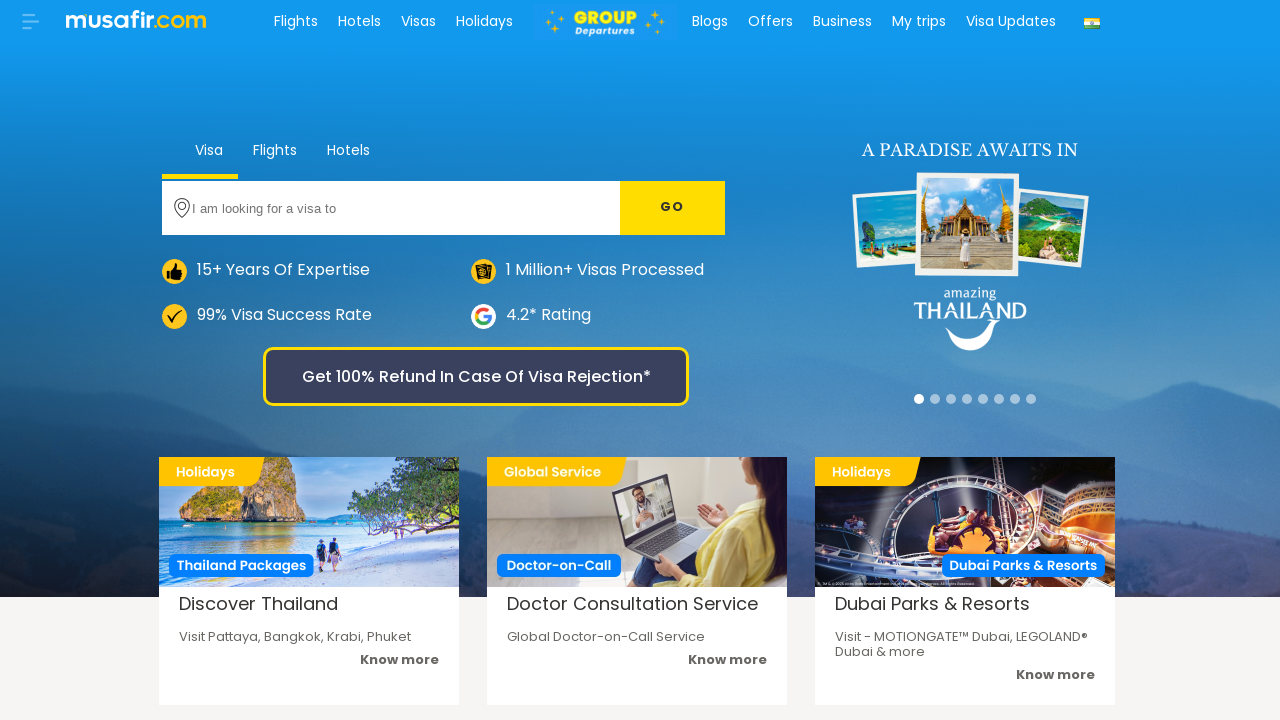

Retrieved page title: Book Flight,Hotels,Holiday Packages&Visa Application-Musafir
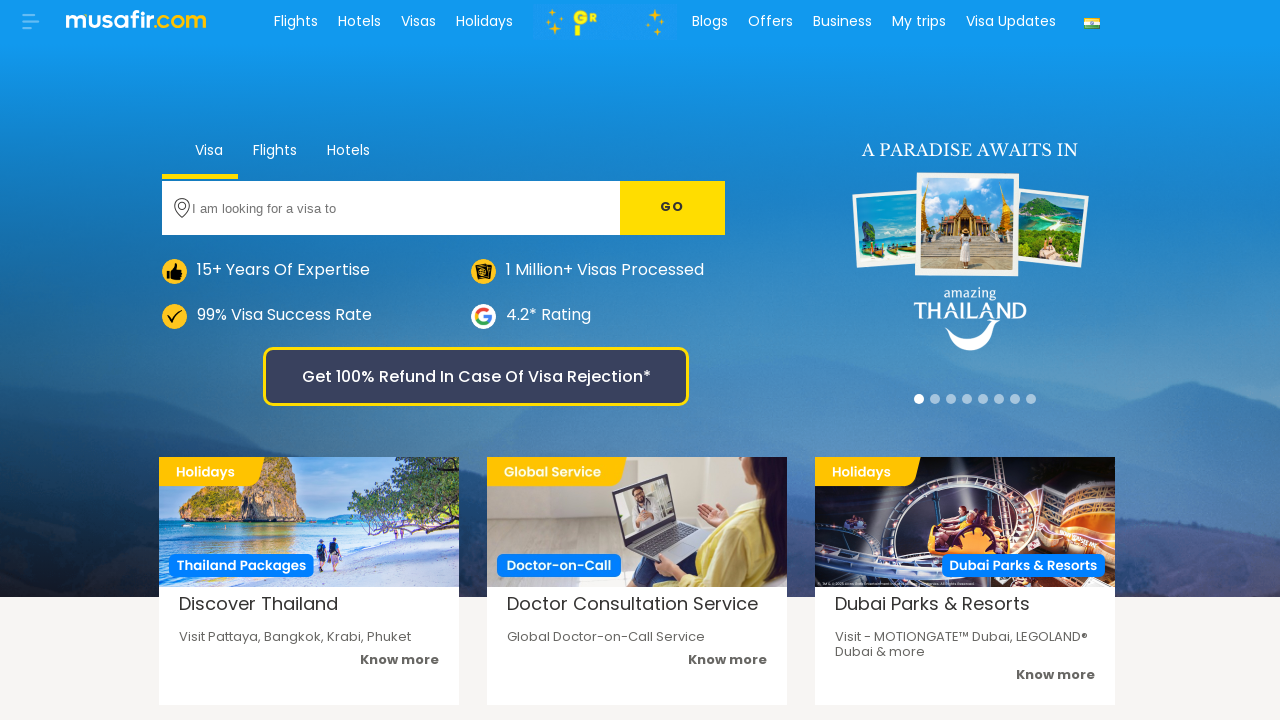

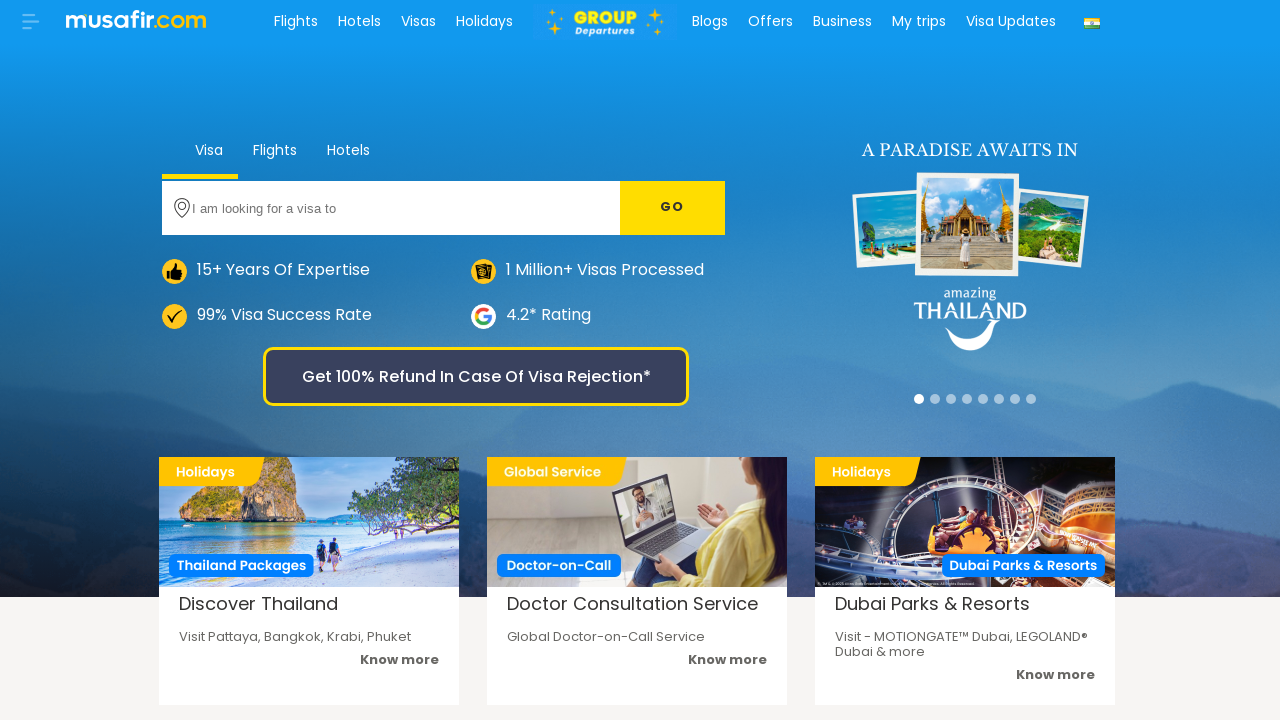